Tests browser navigation functionality by navigating to Flipkart, going back, then forward, demonstrating basic browser history navigation controls.

Starting URL: https://www.flipkart.com/

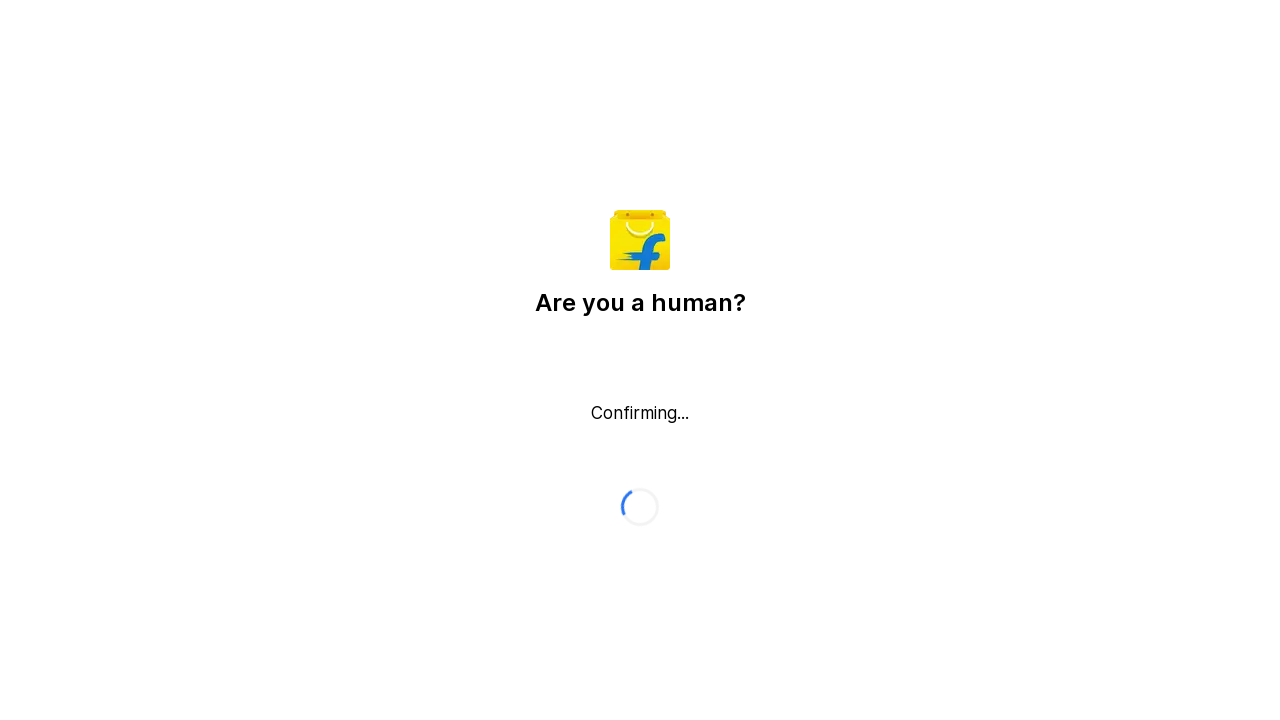

Navigated back to previous page in browser history
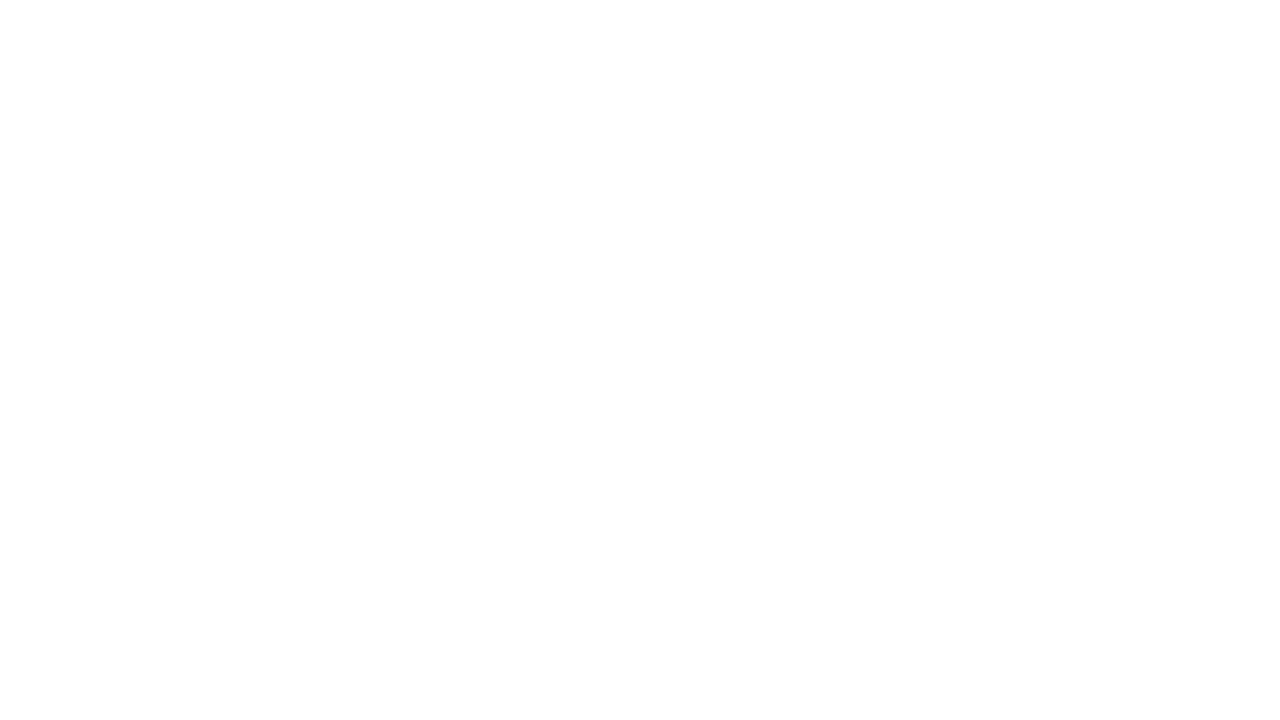

Waited 2 seconds for page to load after back navigation
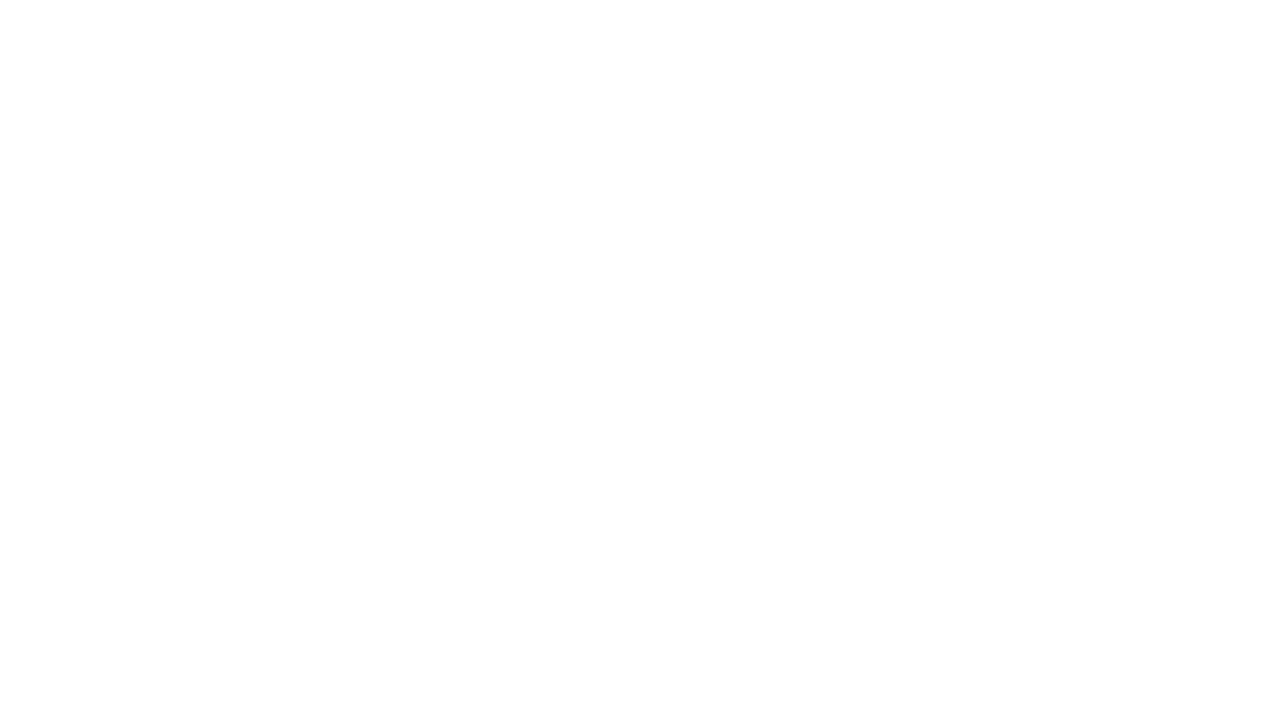

Navigated forward to Flipkart in browser history
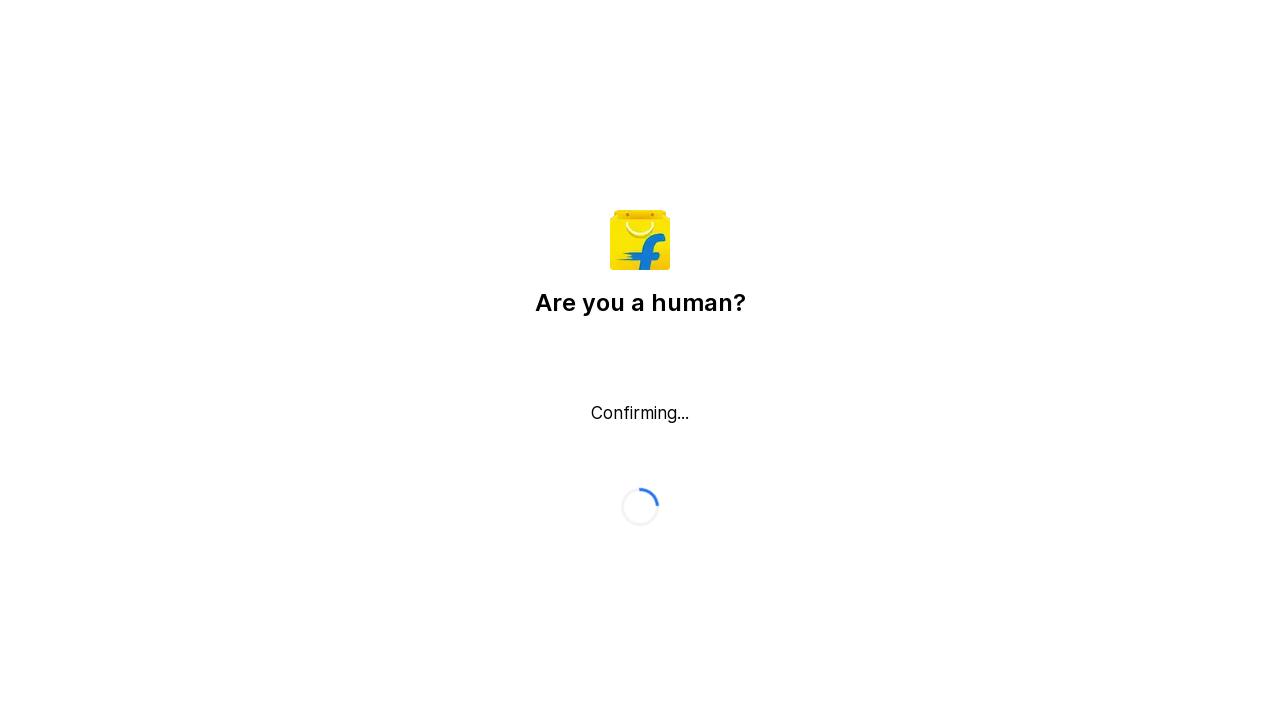

Waited 2 seconds for Flipkart page to load after forward navigation
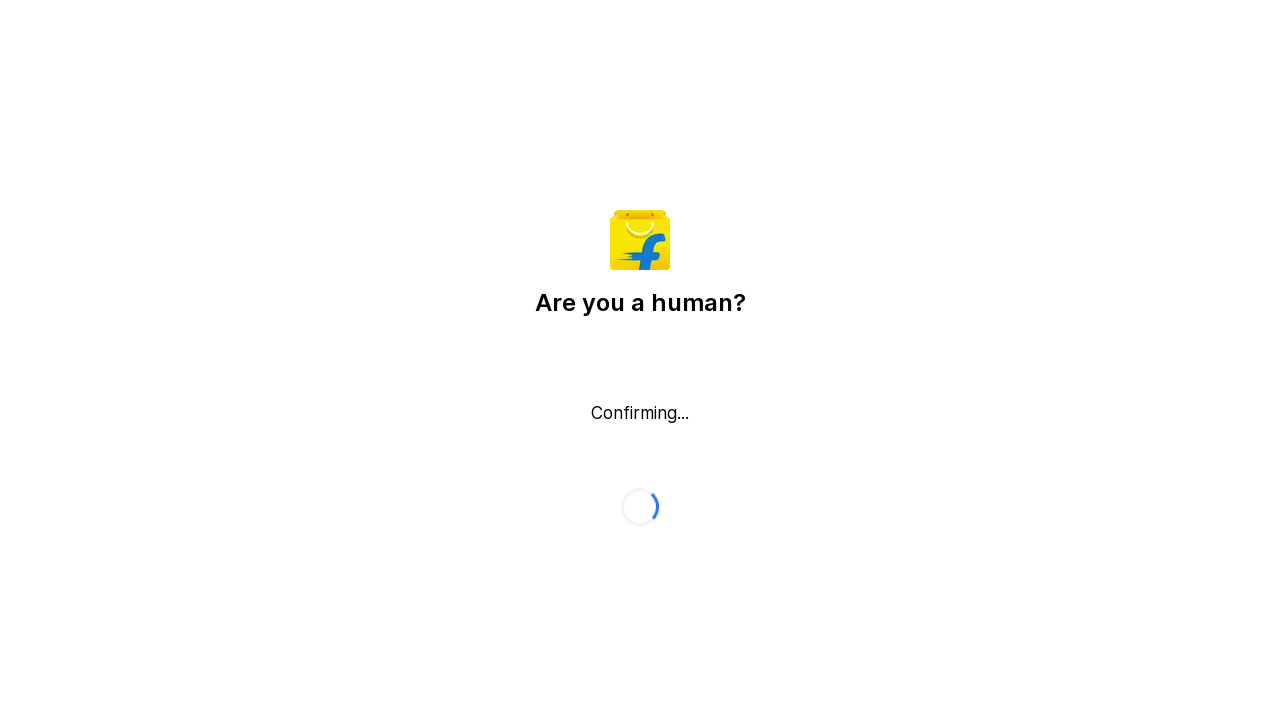

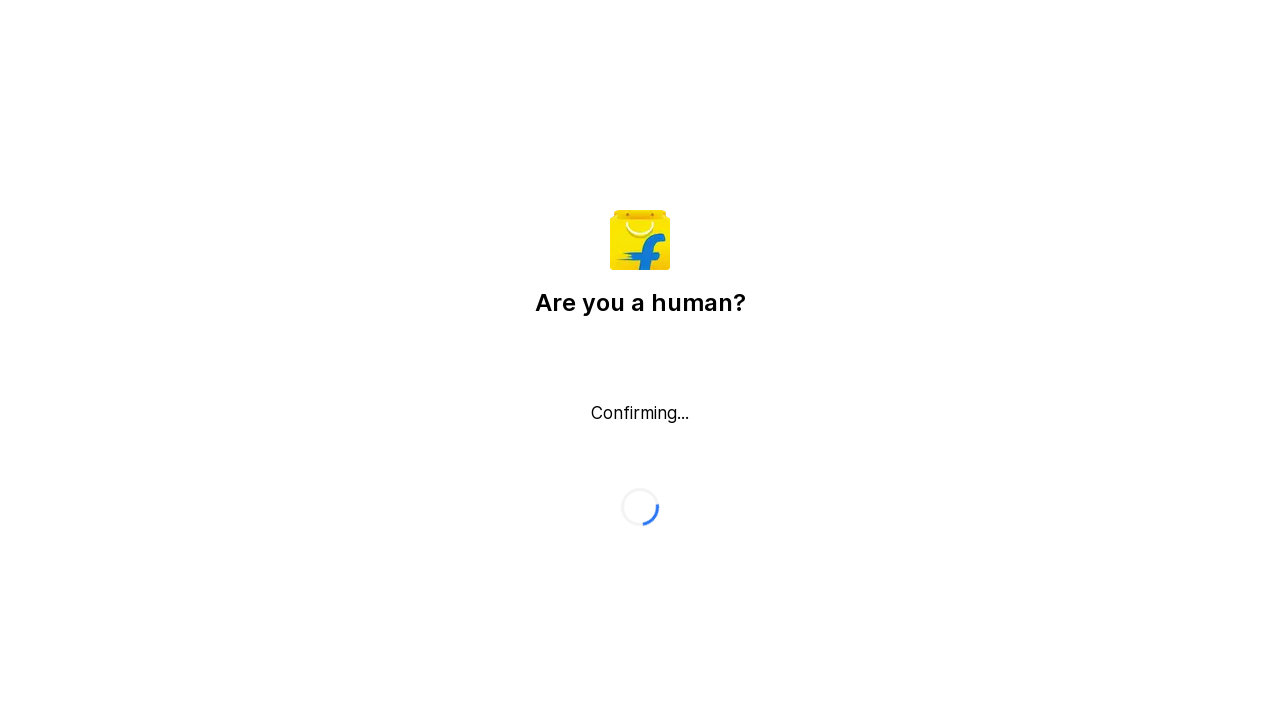